Tests autocomplete functionality by typing a letter, navigating with arrow keys, and selecting an option

Starting URL: https://demoqa.com/auto-complete

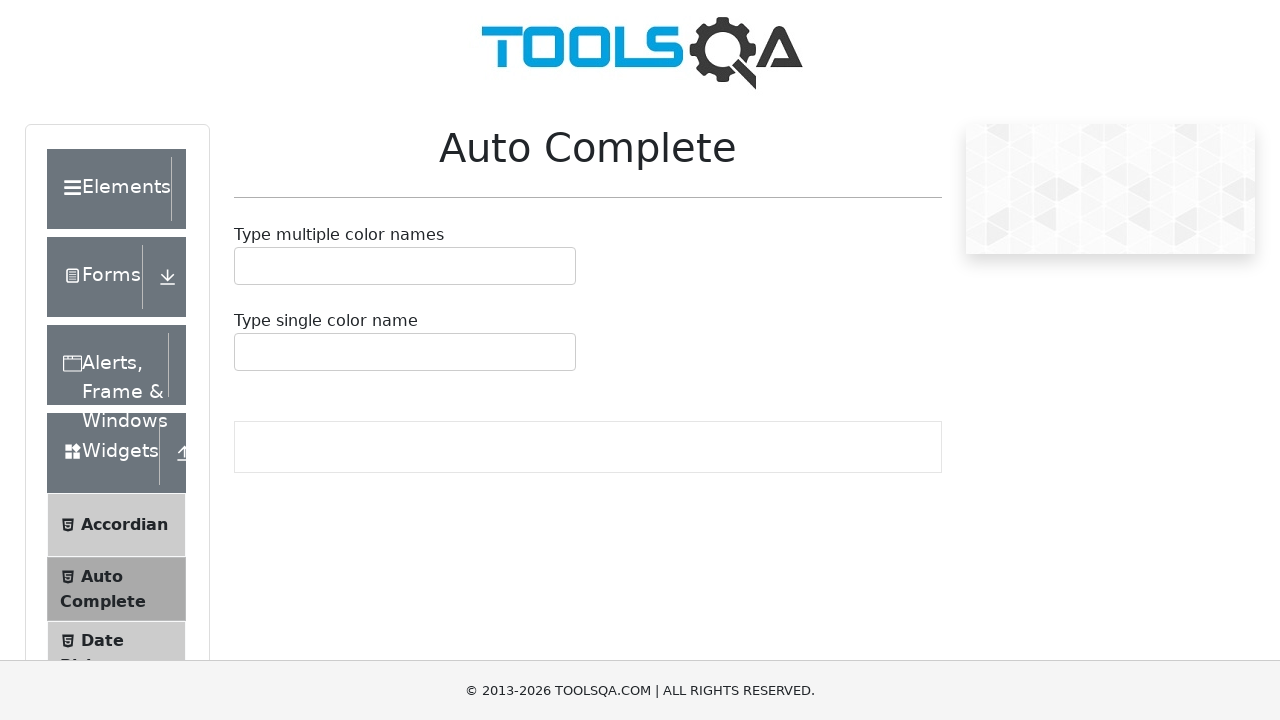

Clicked on the single value autocomplete text box at (405, 352) on #autoCompleteSingleContainer
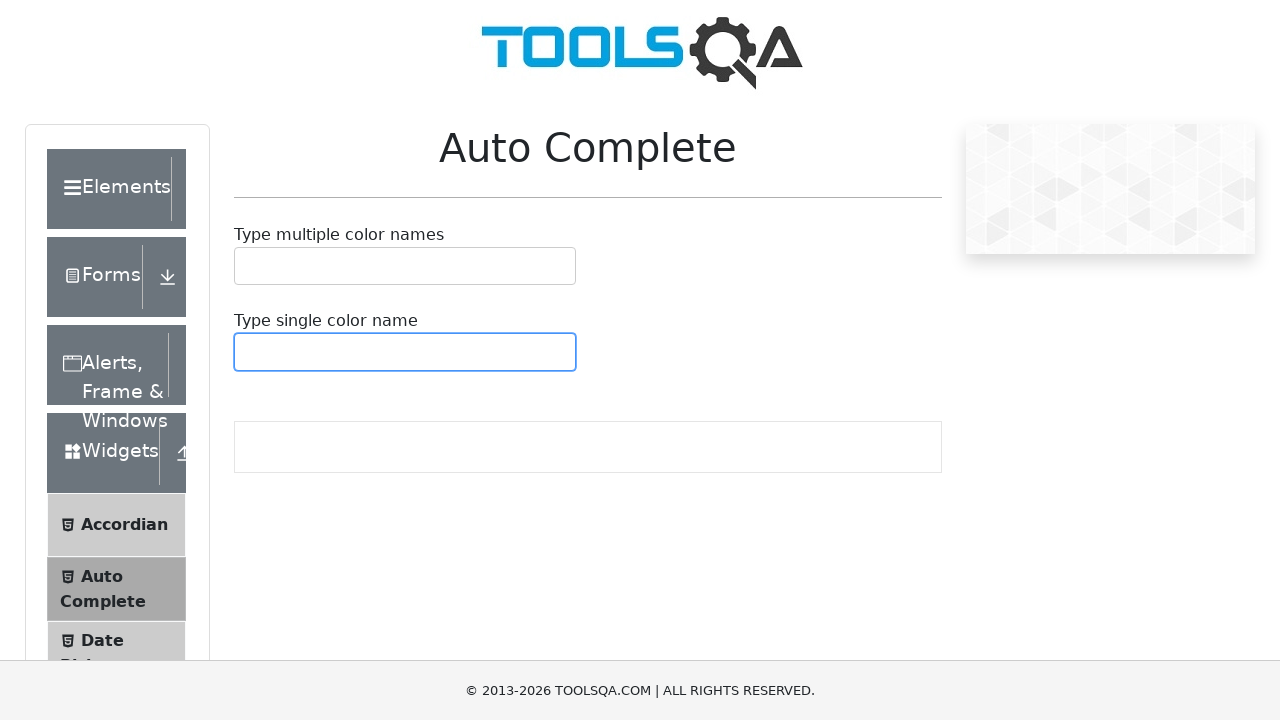

Typed 'a' to trigger autocomplete suggestions on #autoCompleteSingleContainer input
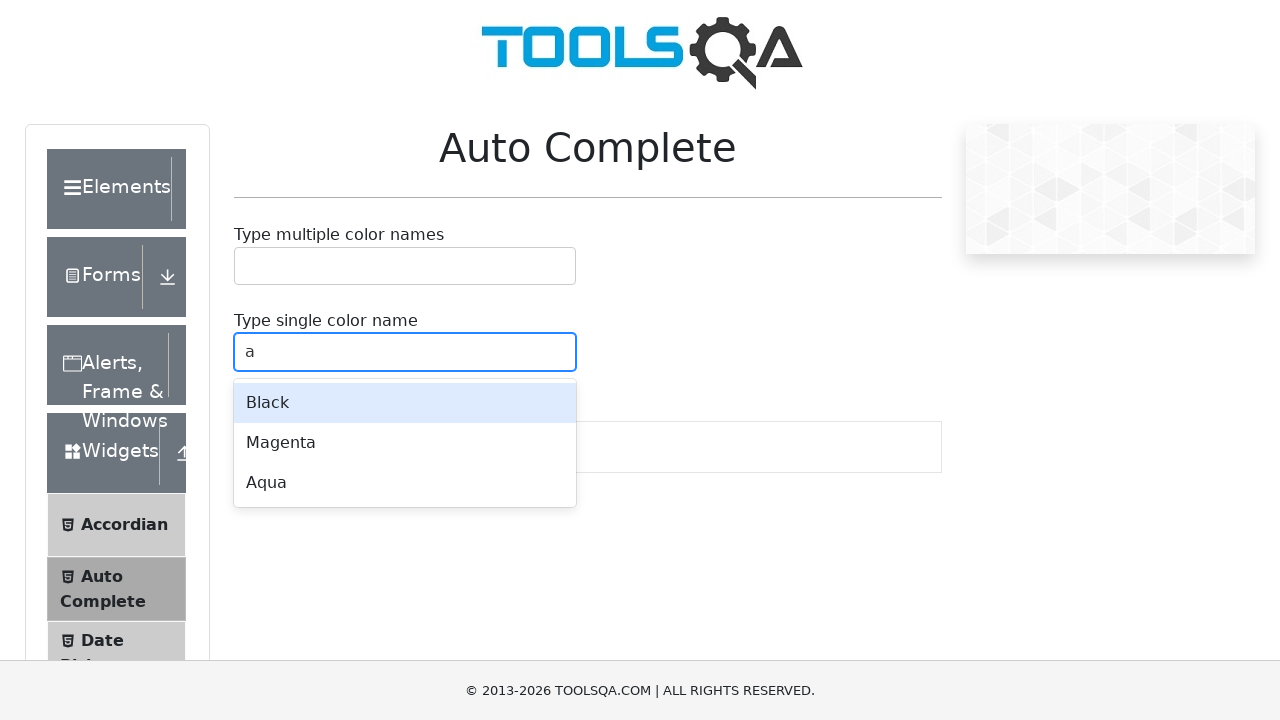

Autocomplete suggestions menu appeared
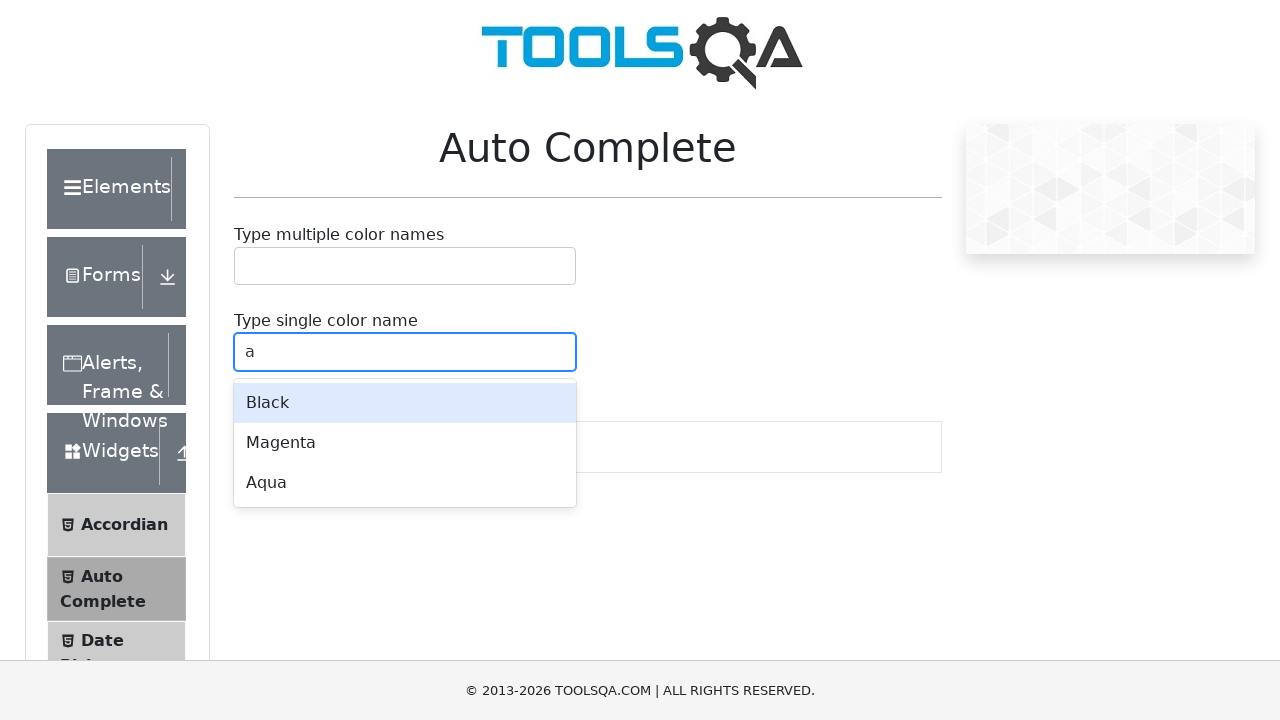

Pressed ArrowDown to navigate to first suggestion
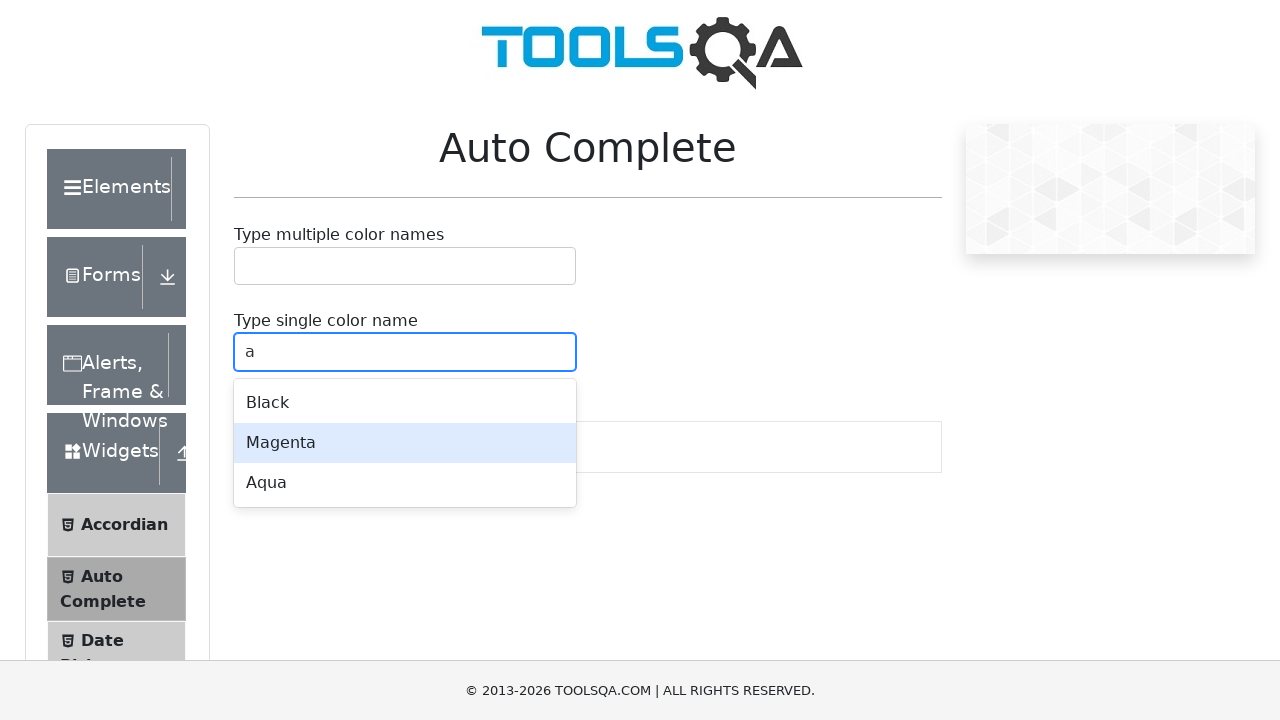

Pressed Enter to select the highlighted suggestion
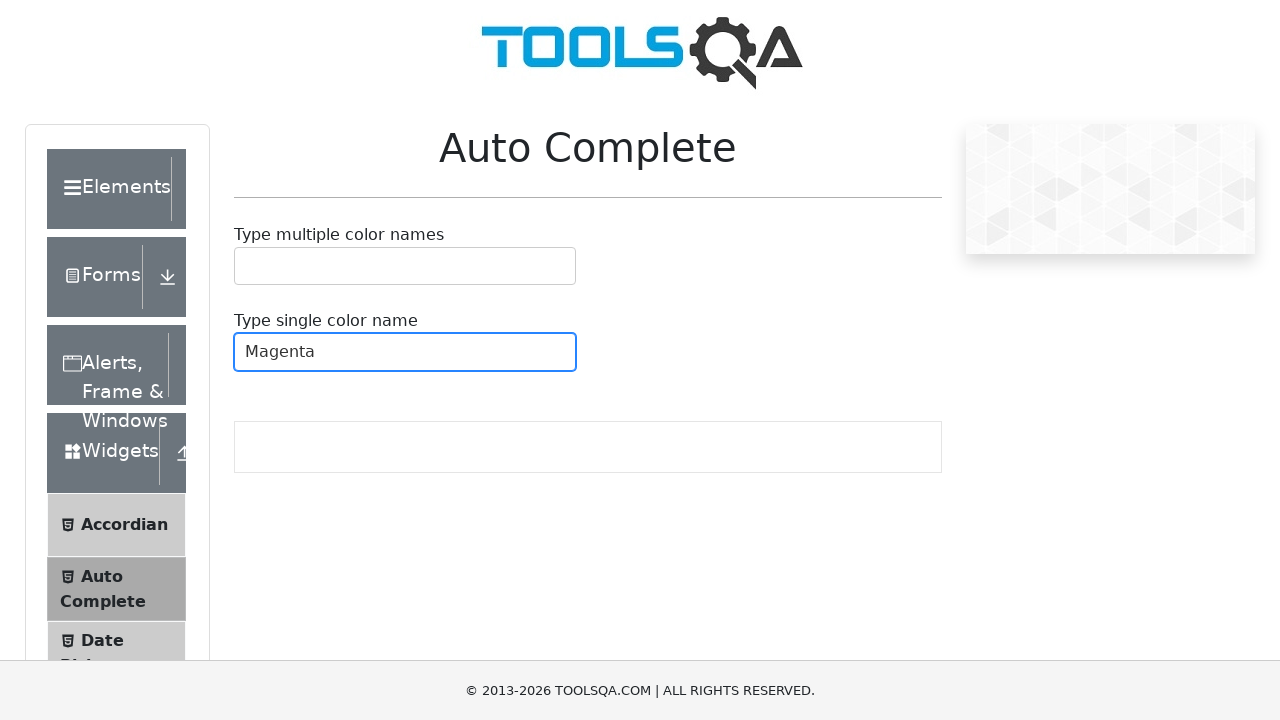

Retrieved selected value: 'Magenta'
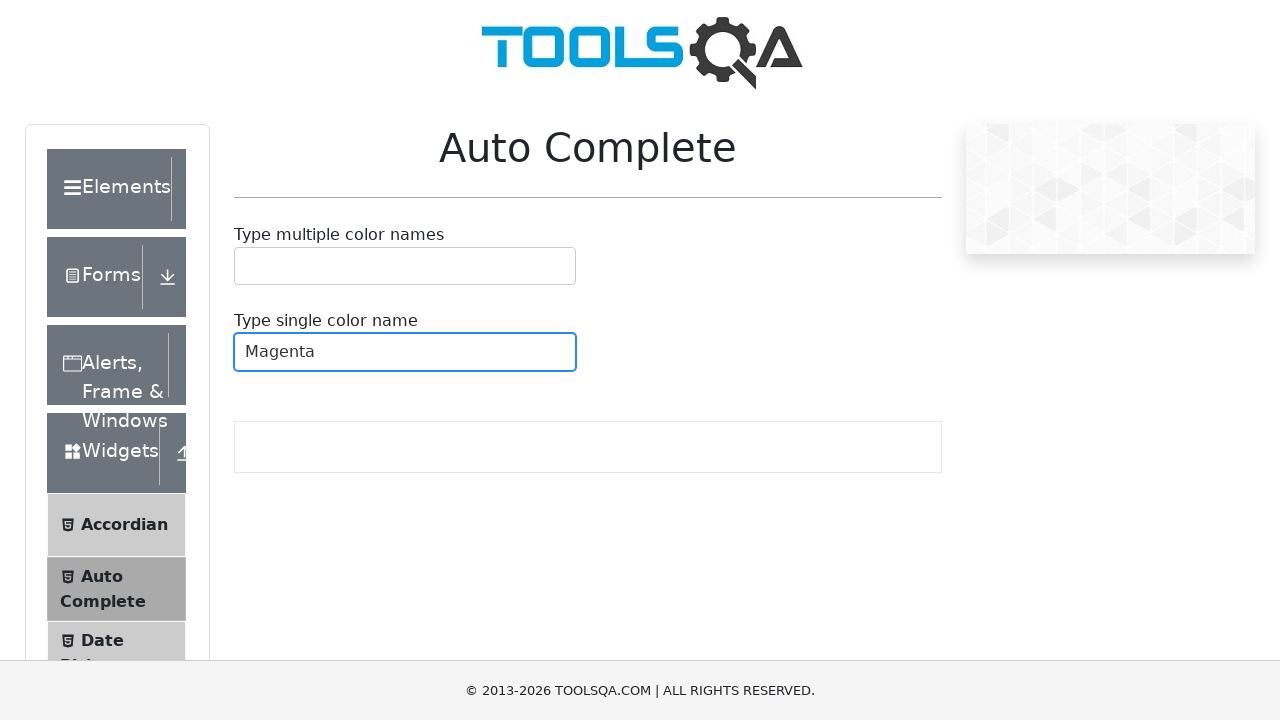

Verified that selected value is 'Magenta'
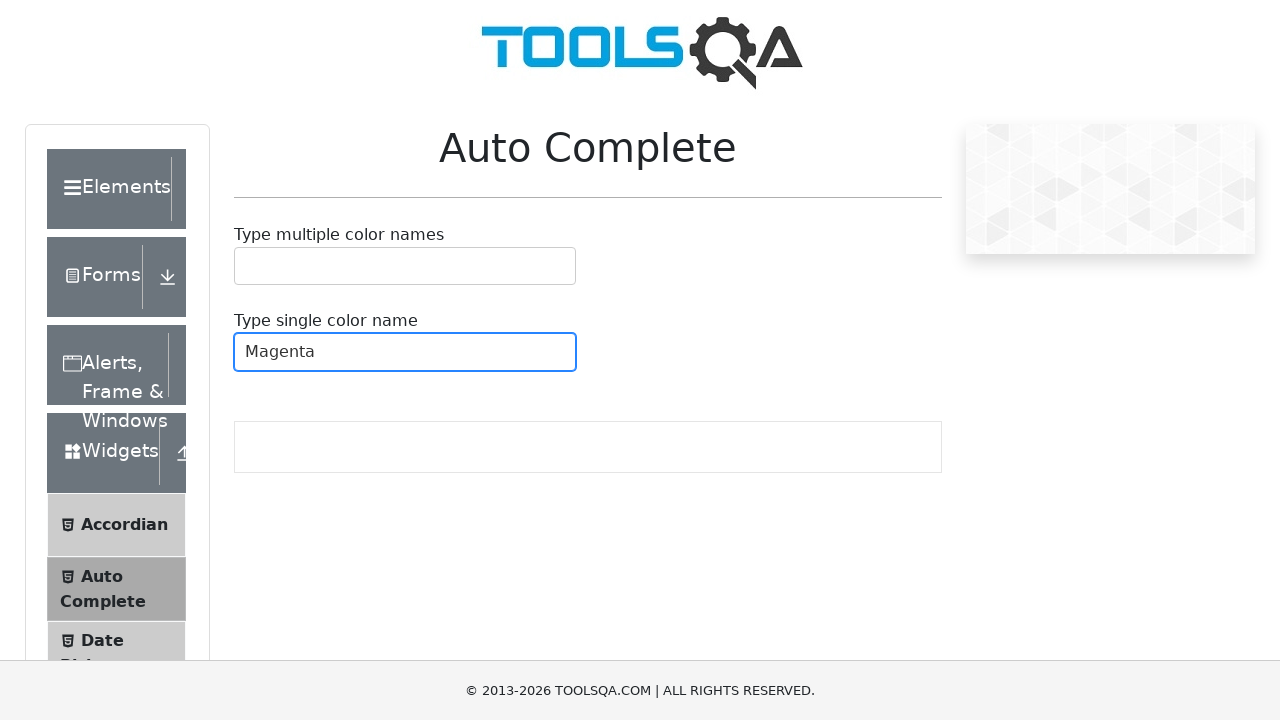

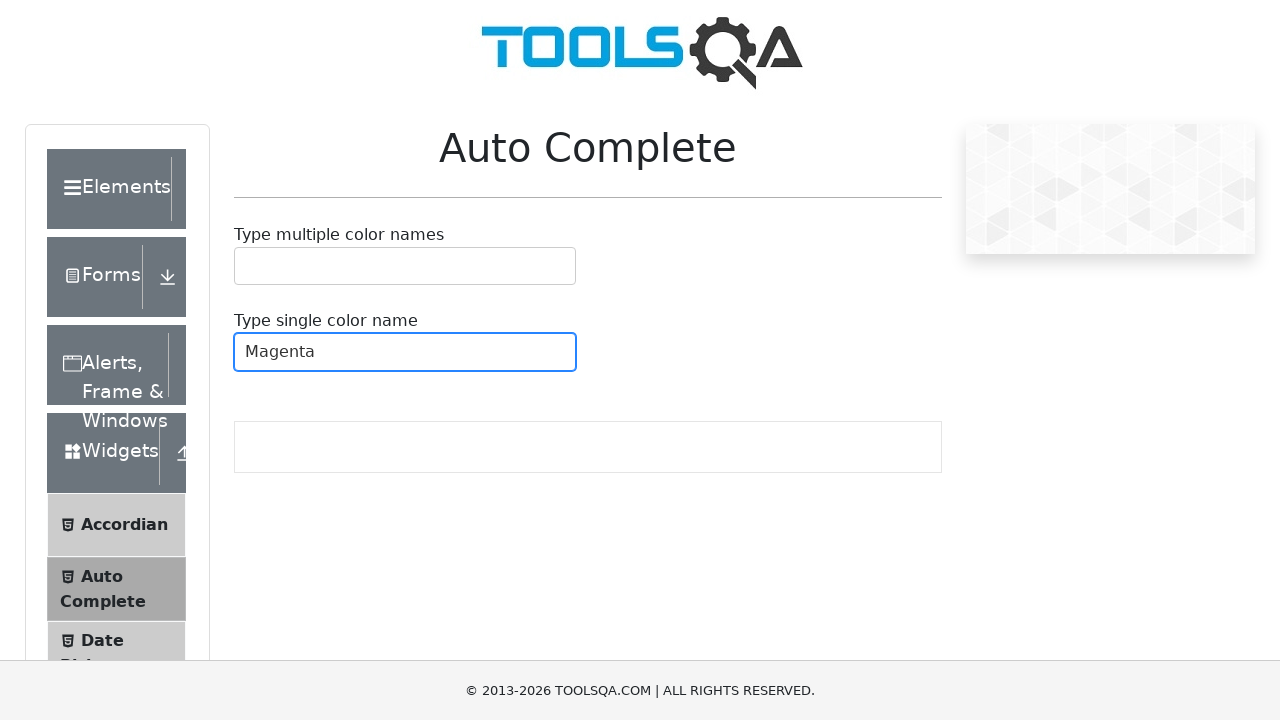